Tests scrolling down functionality on the Selenium website by scrolling the page 500 pixels vertically

Starting URL: https://www.selenium.dev/

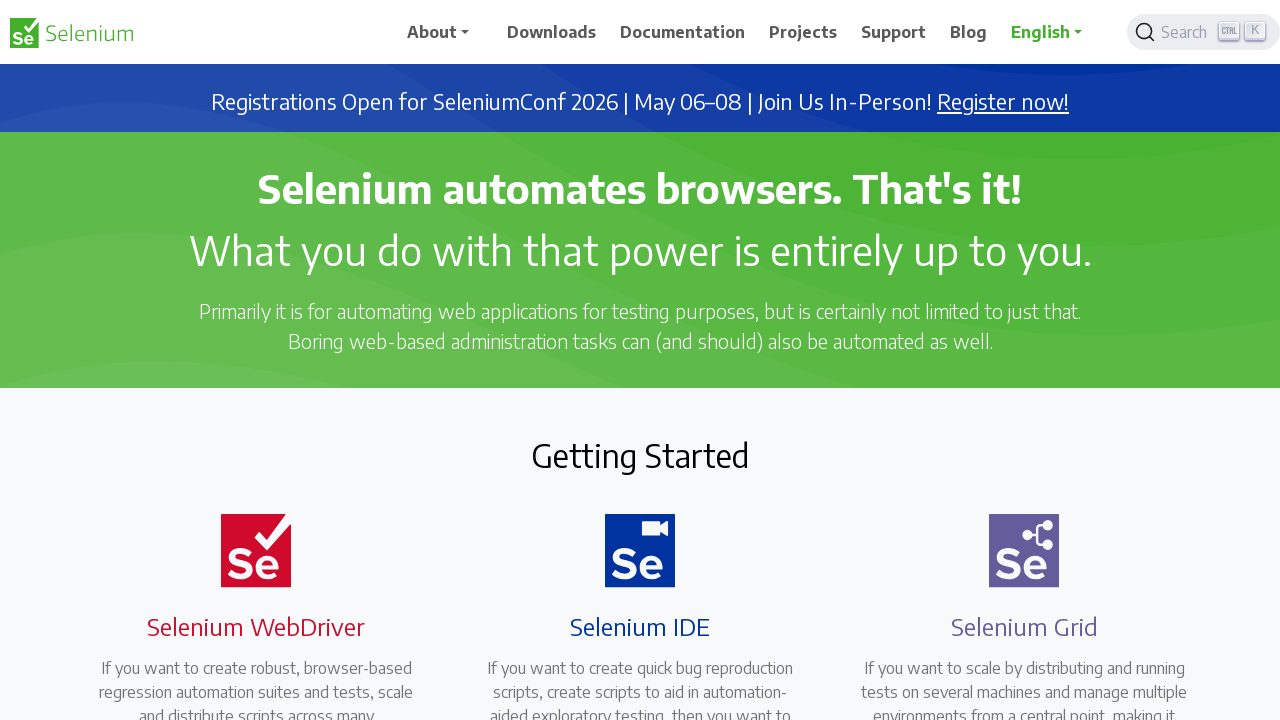

Scrolled down the page by 500 pixels vertically
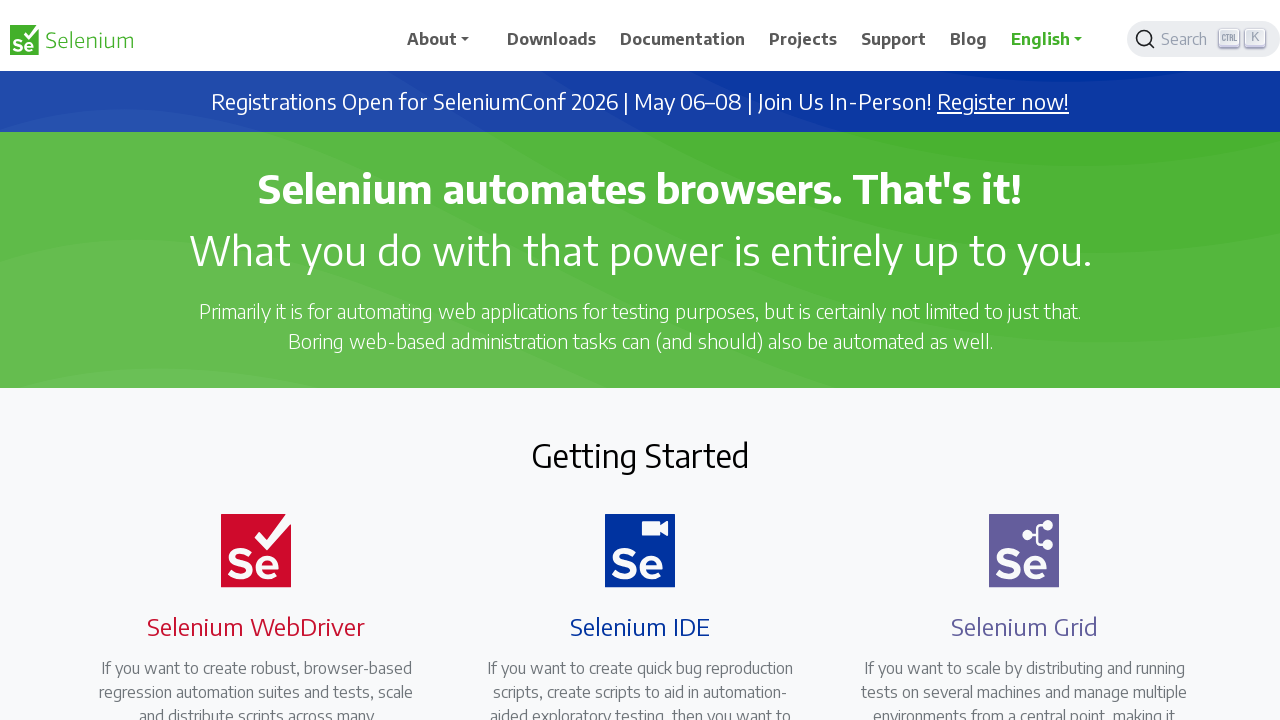

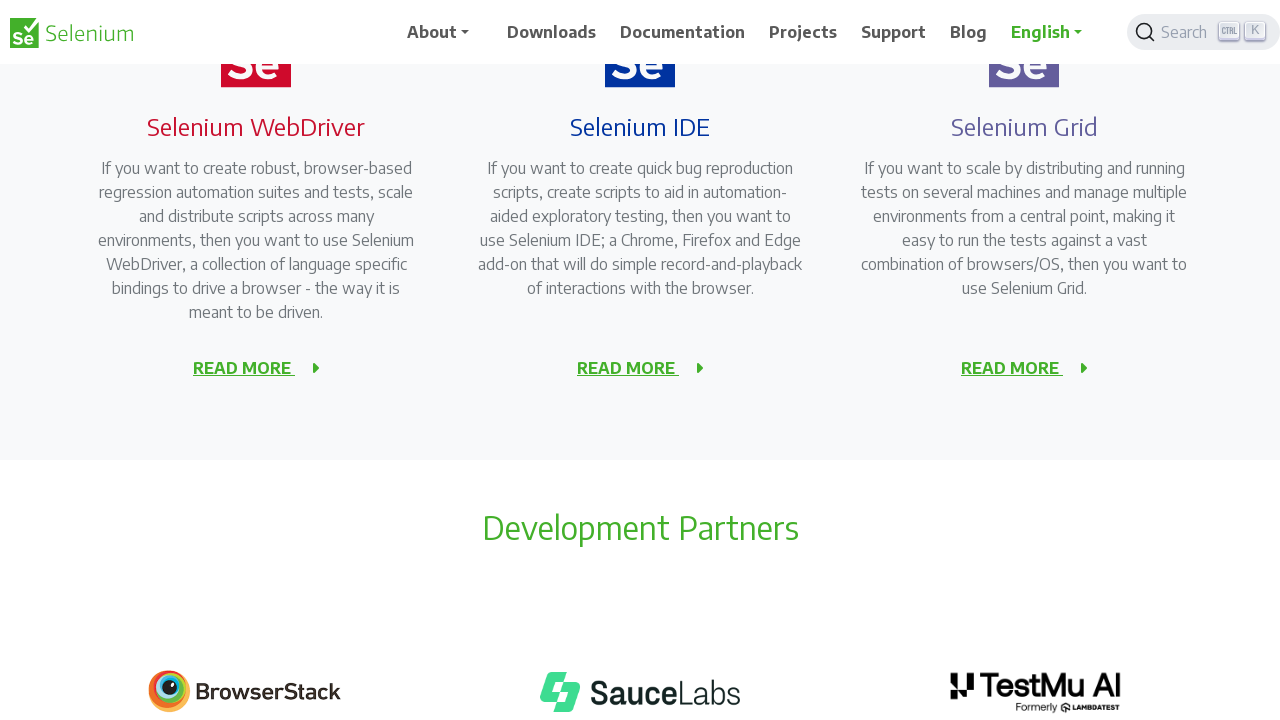